Tests injecting jQuery and jQuery Growl library into a page via JavaScript execution, then displays various types of growl notification messages (standard, error, notice, warning) on the page.

Starting URL: http://the-internet.herokuapp.com

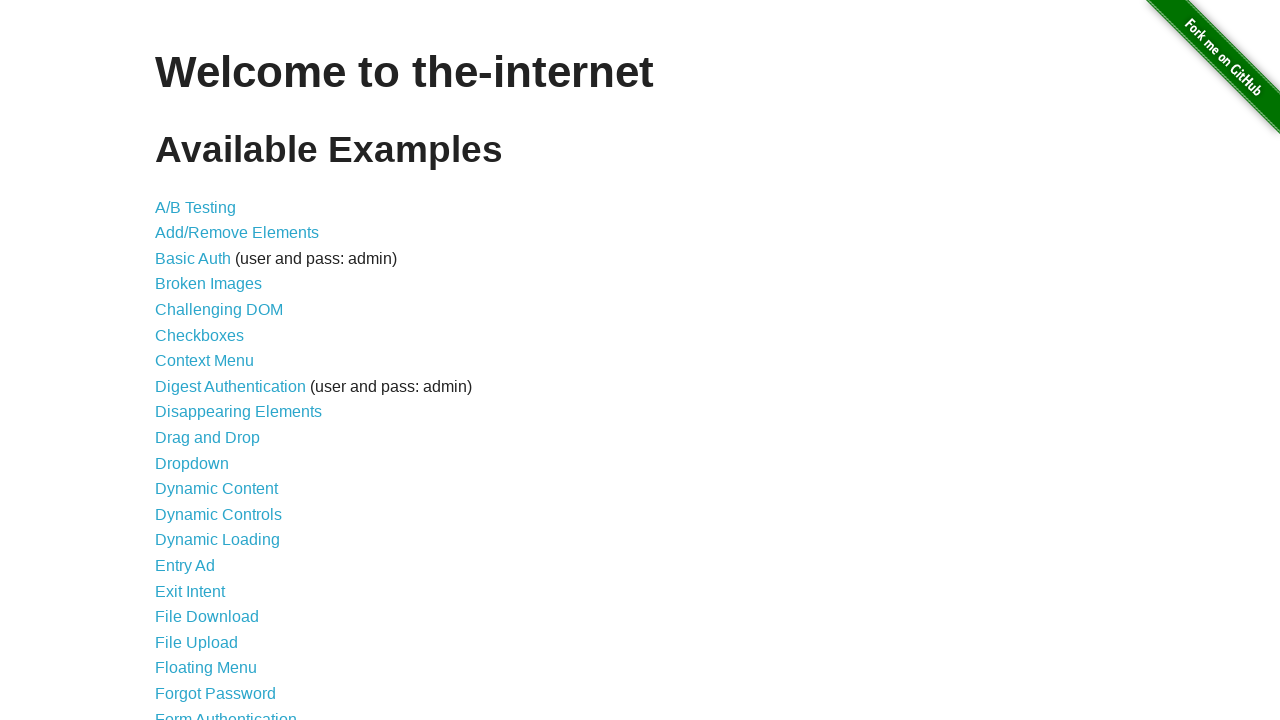

Injected jQuery library into page if not already present
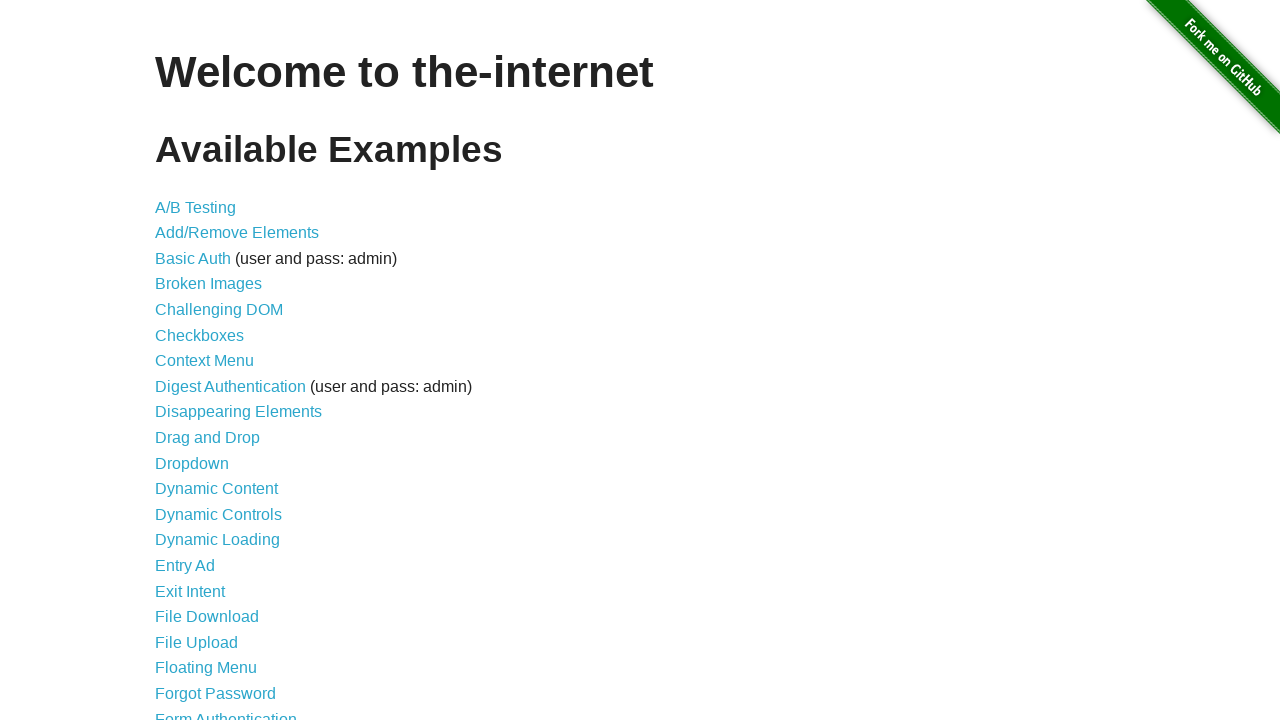

Verified jQuery library loaded successfully
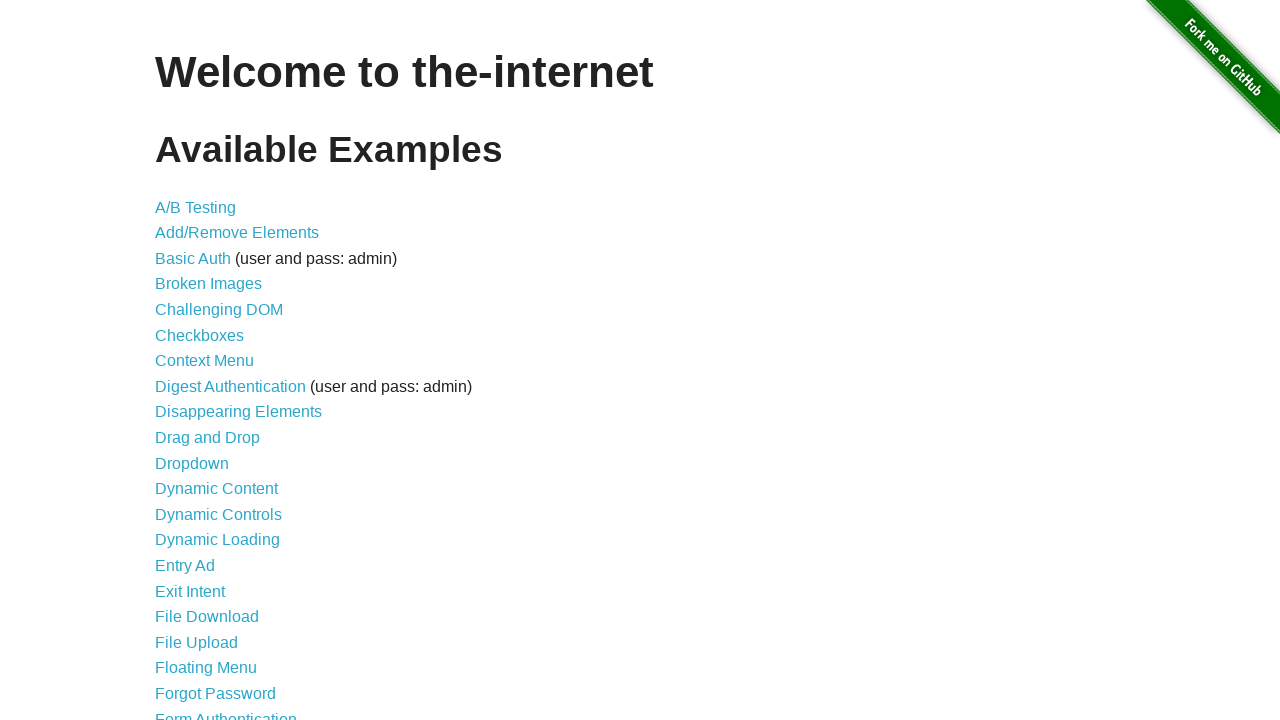

Loaded jQuery Growl library script via jQuery
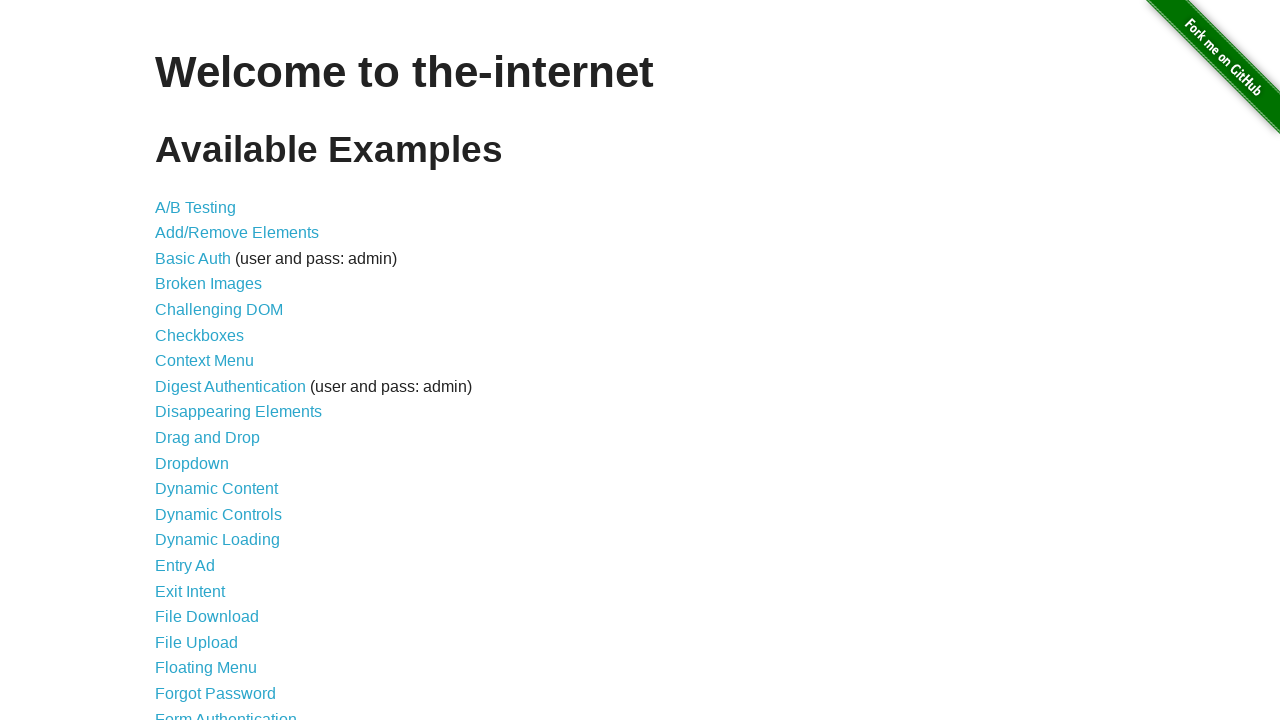

Injected jQuery Growl CSS stylesheet into page
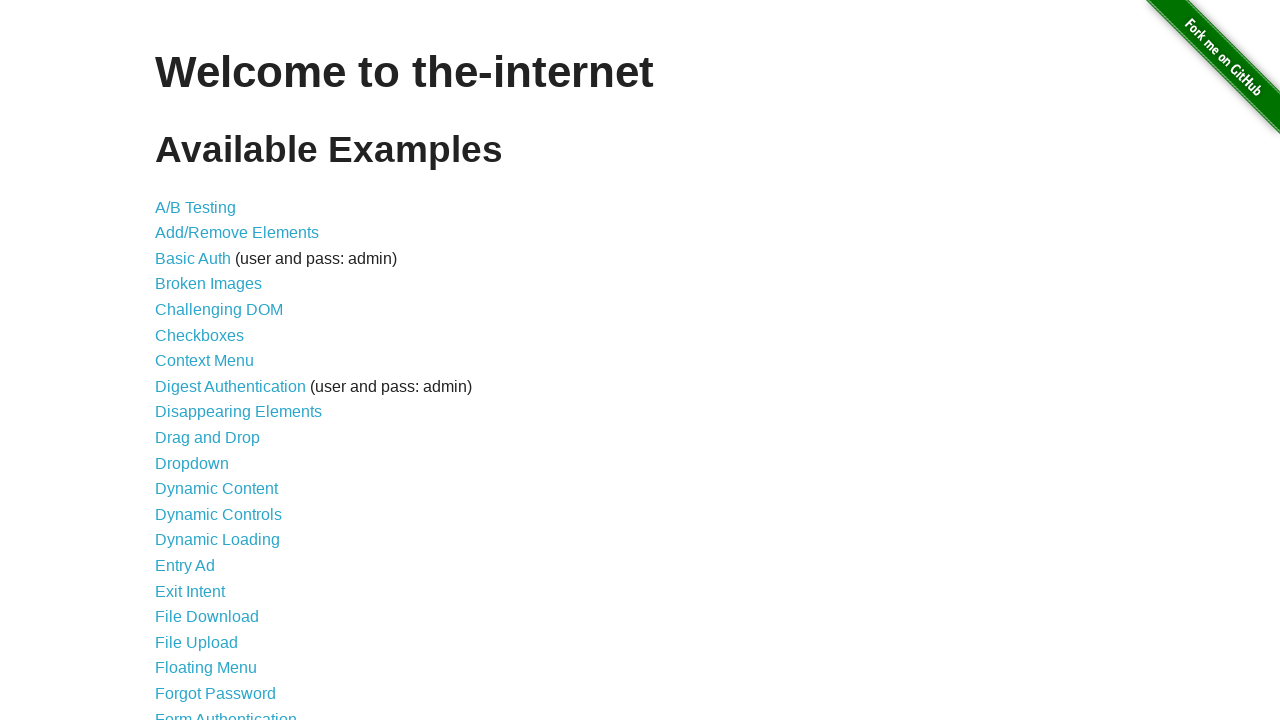

Waited 1000ms for Growl library to fully load
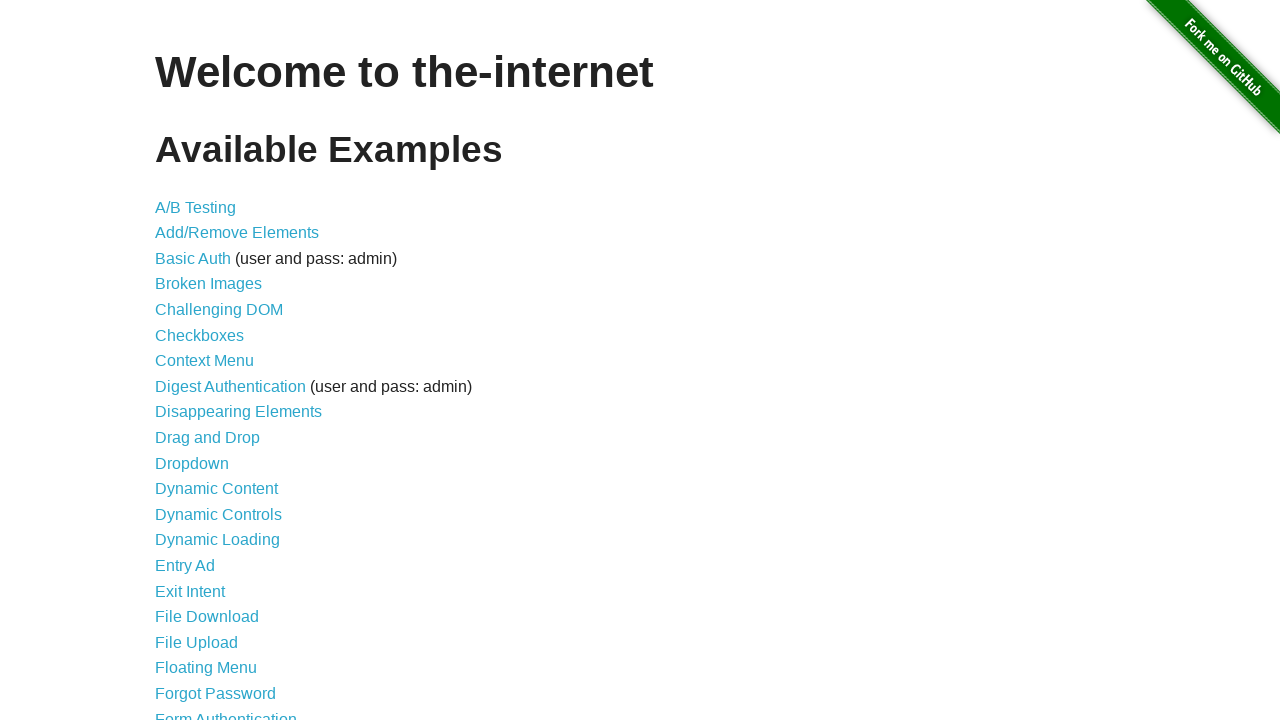

Displayed standard growl notification with title 'GET' and message '/'
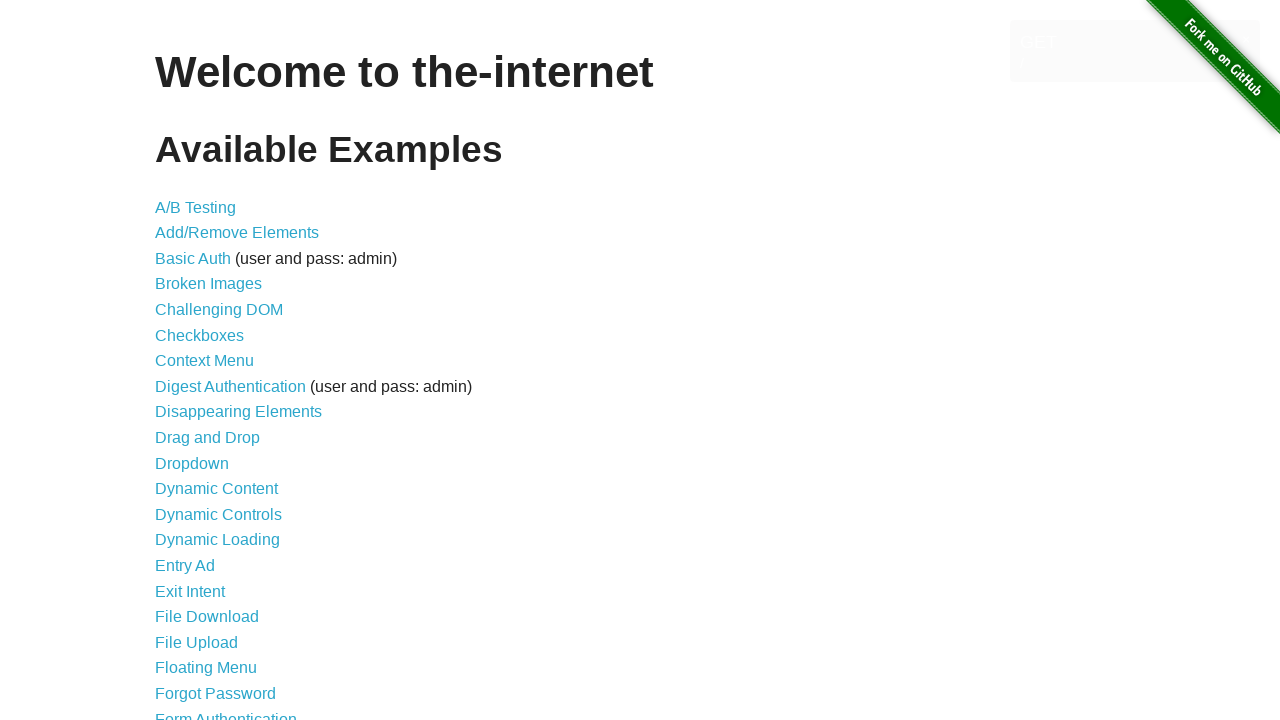

Displayed error-type growl notification
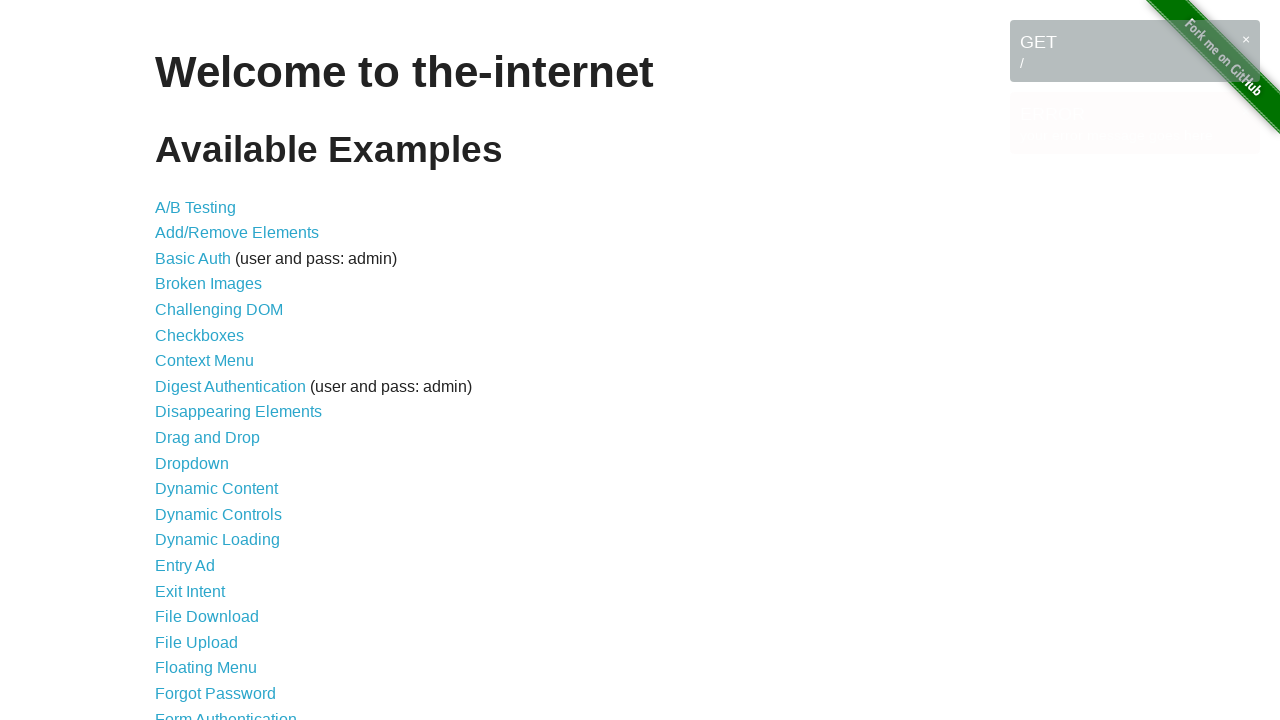

Displayed notice-type growl notification
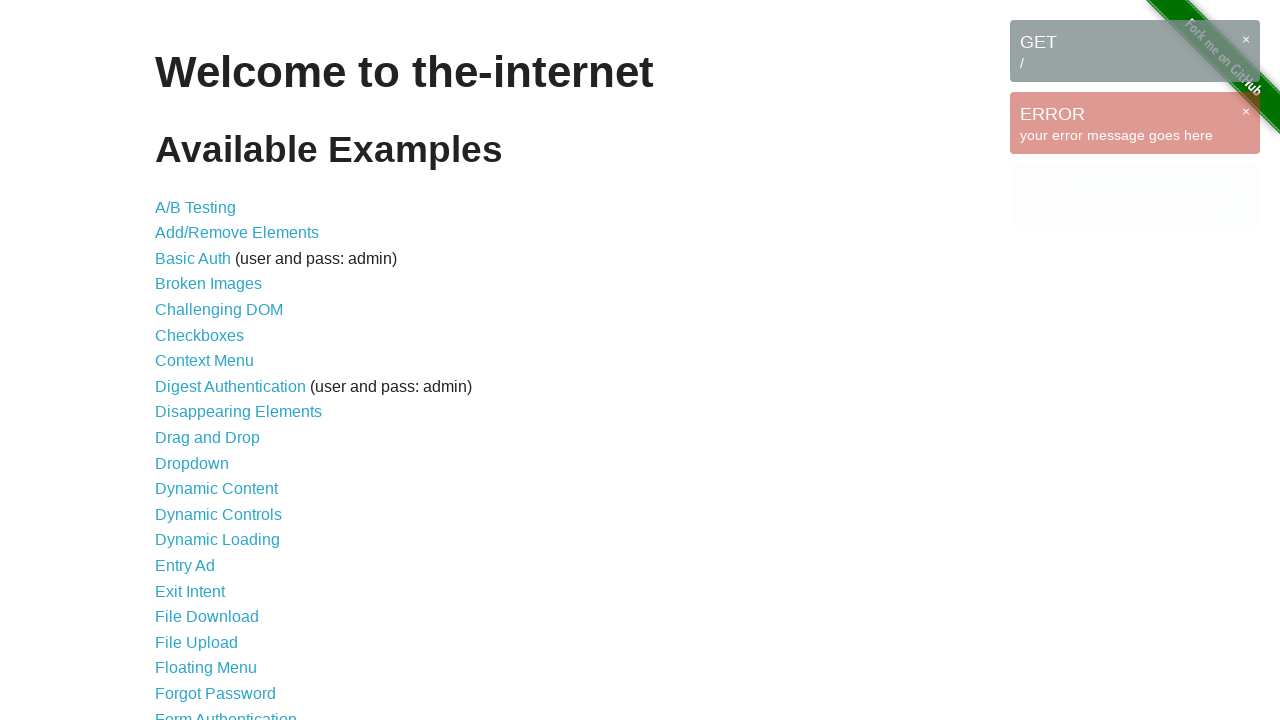

Displayed warning-type growl notification
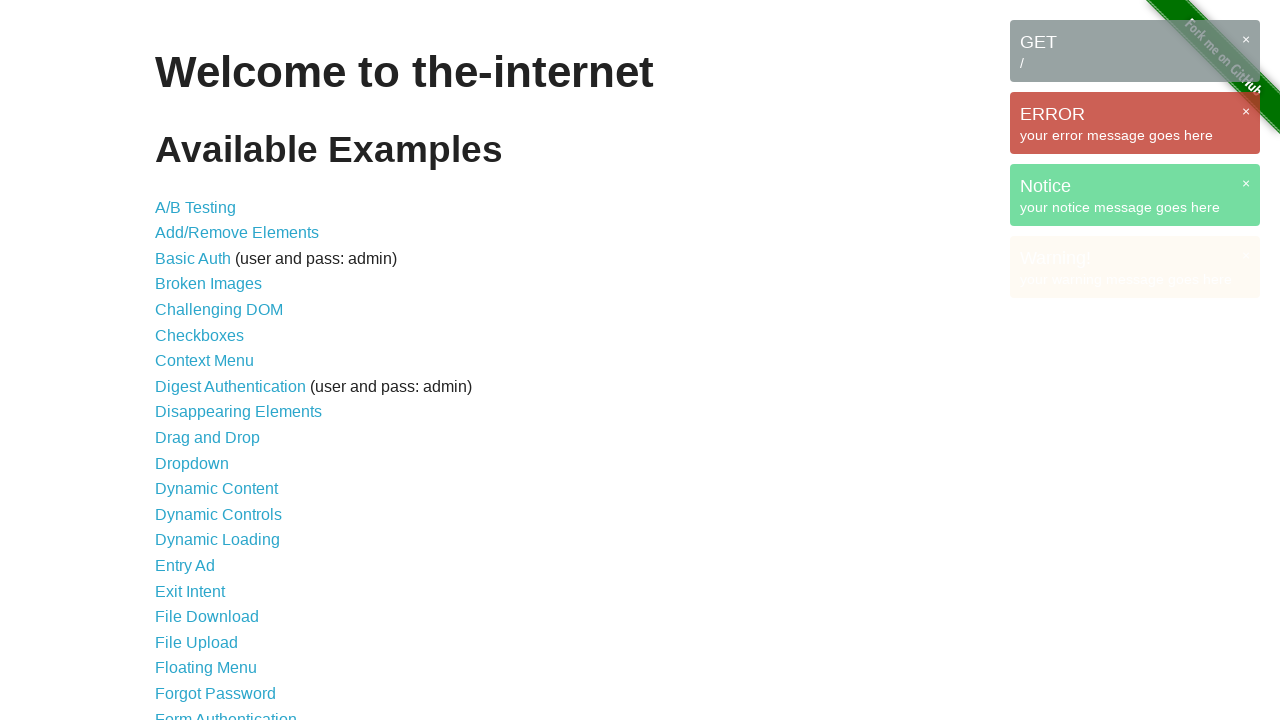

Waited 3000ms for all growl notifications to display
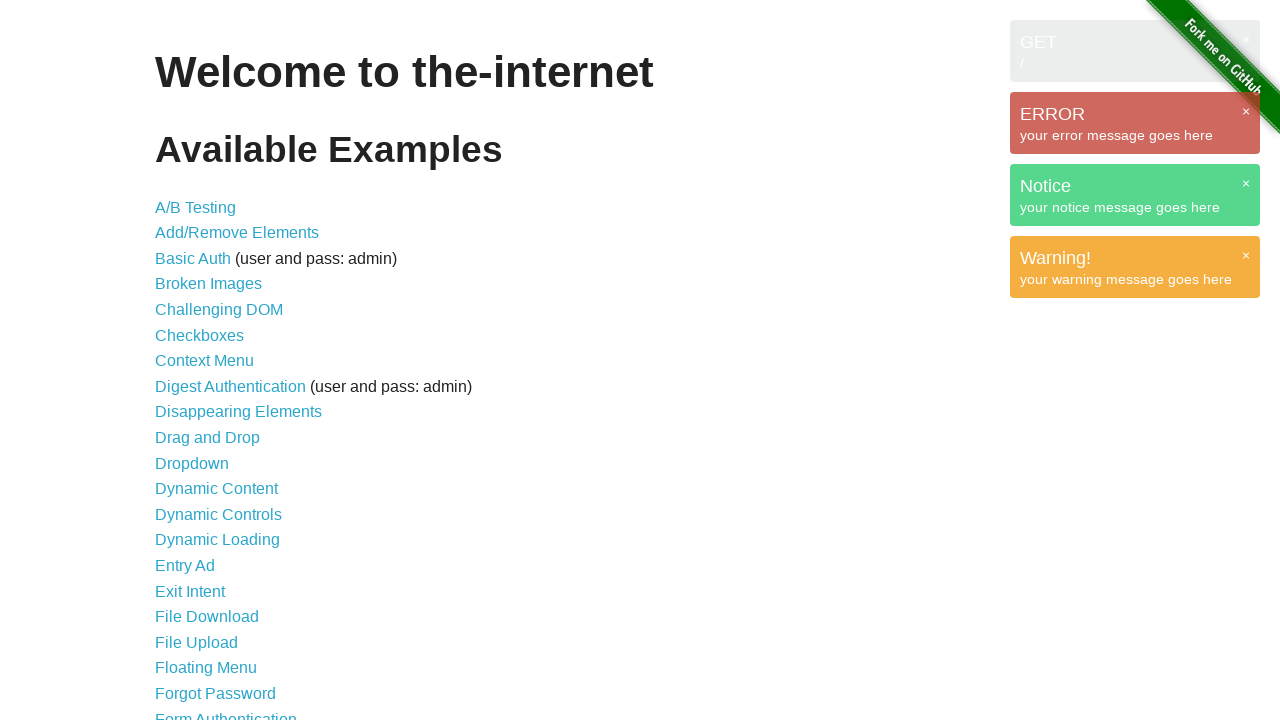

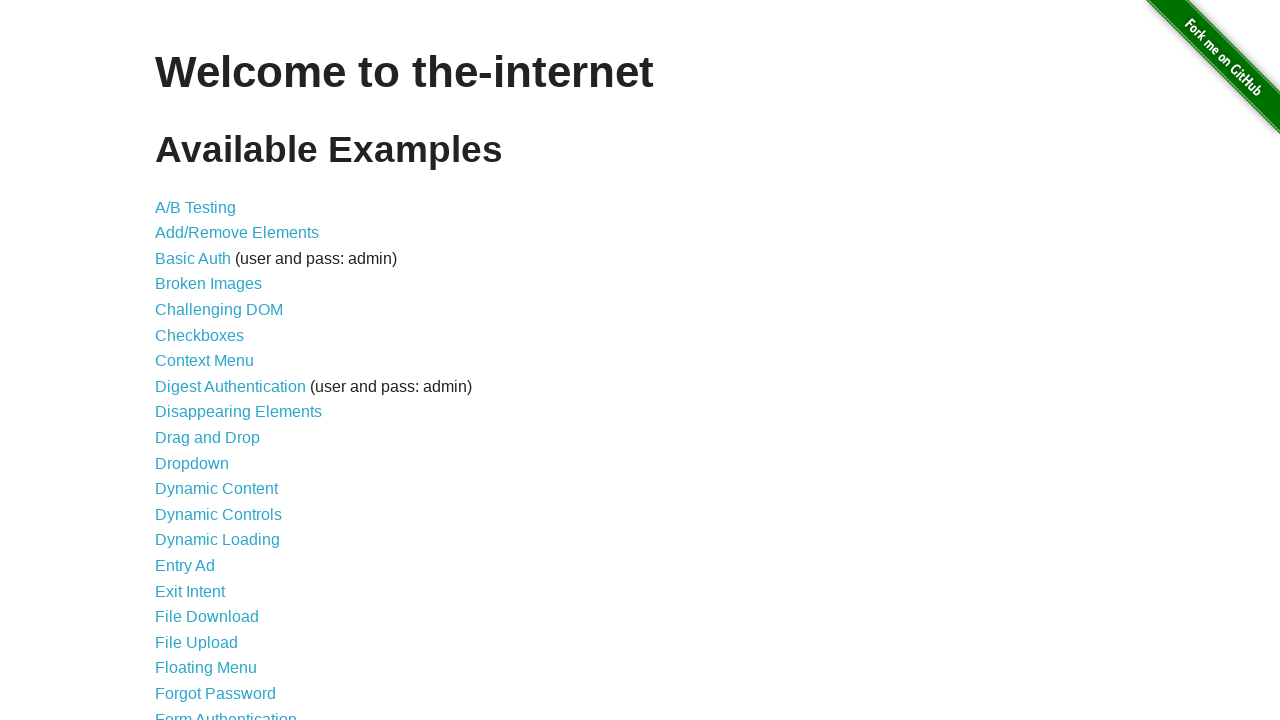